Navigates to the OrangeHRM demo site and verifies the page loads by checking for page content

Starting URL: https://opensource-demo.orangehrmlive.com/

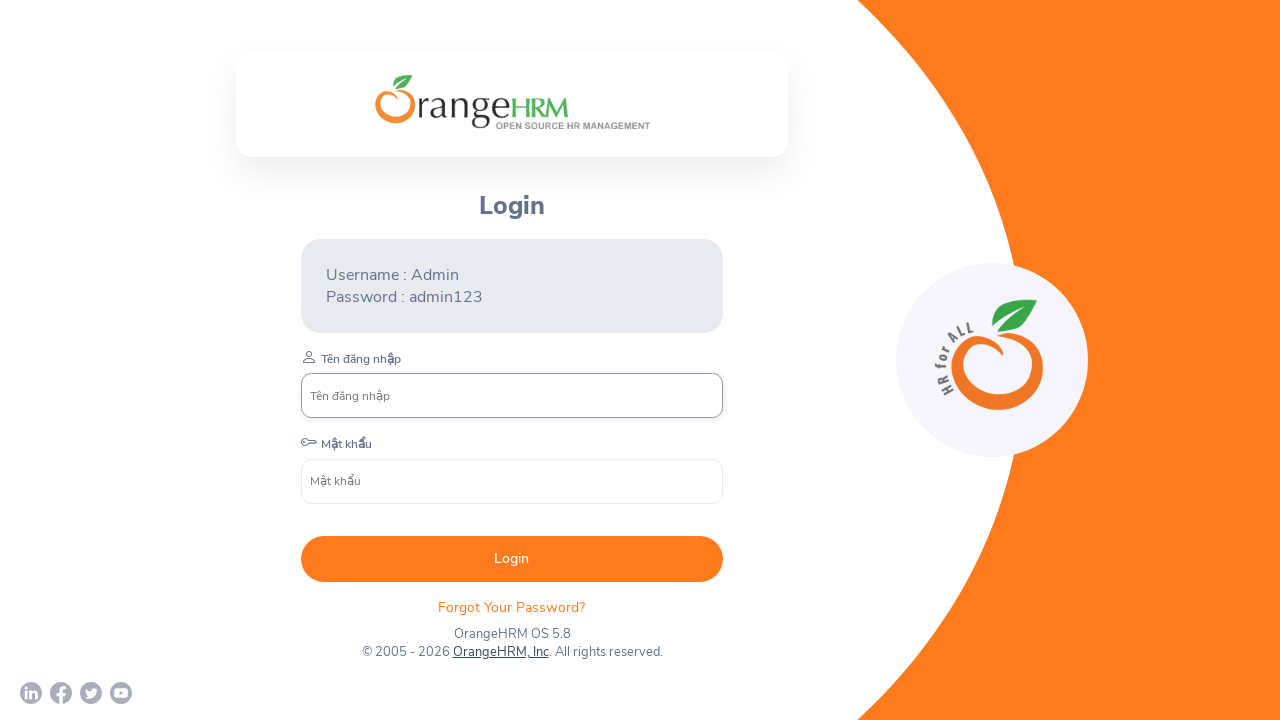

Waited for page to reach domcontentloaded state
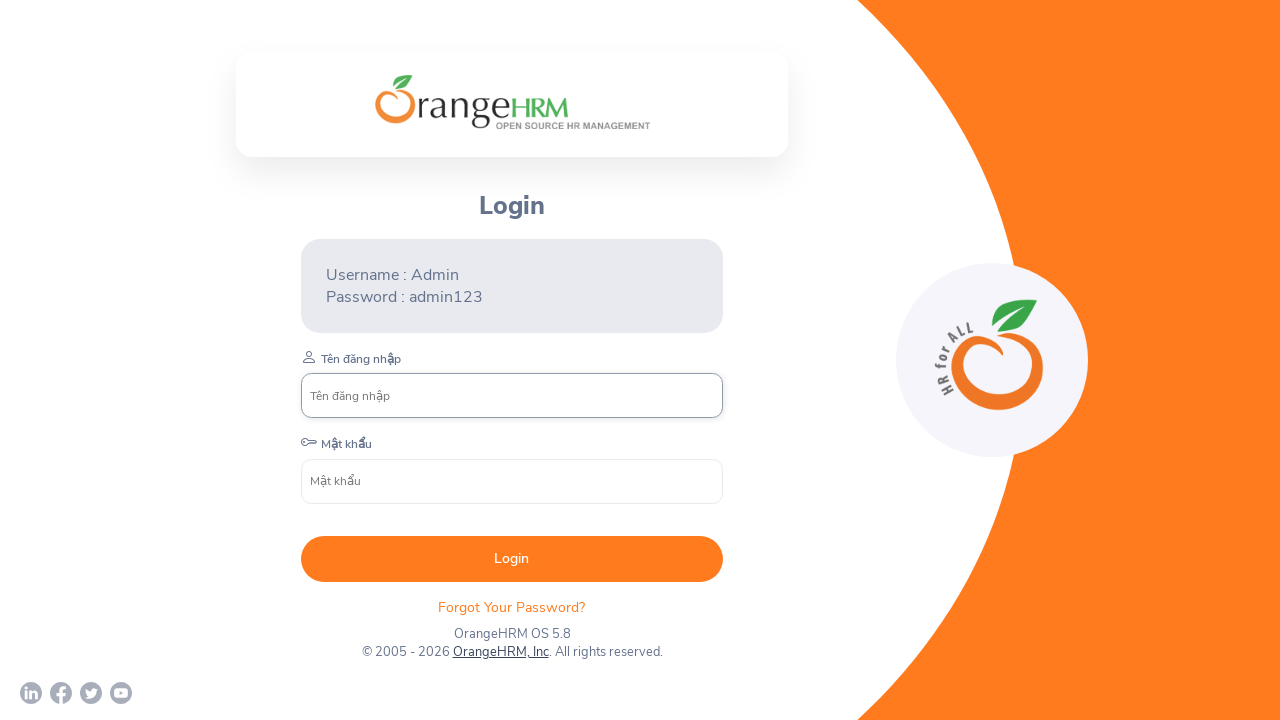

Verified page title contains 'OrangeHRM'
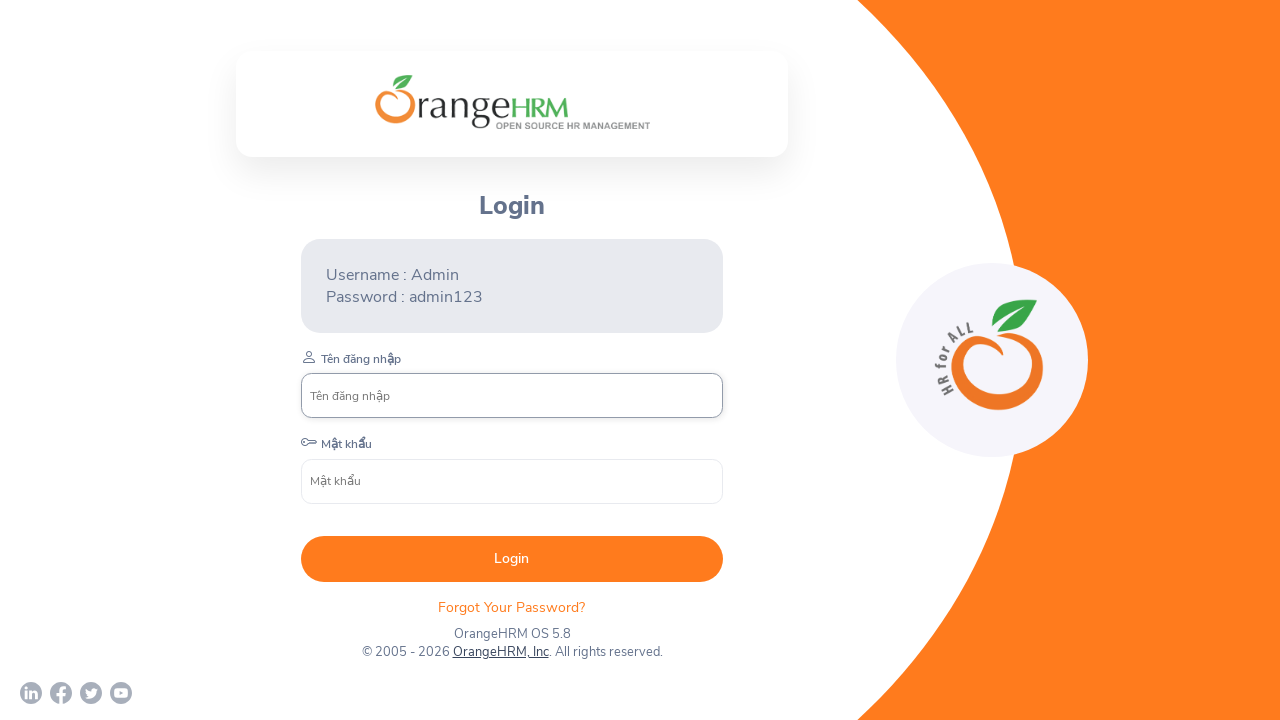

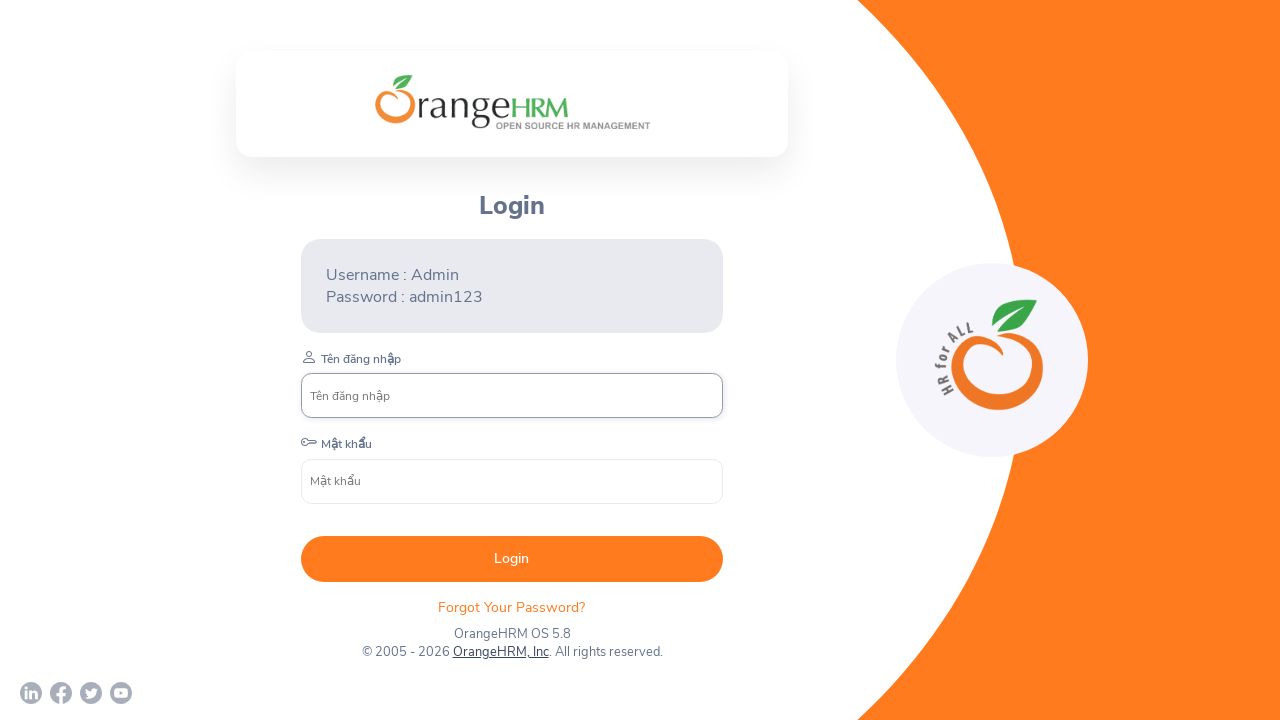